Tests invalid zip code entry with letters and verifies error message

Starting URL: https://www.sharelane.com/cgi-bin/register.py

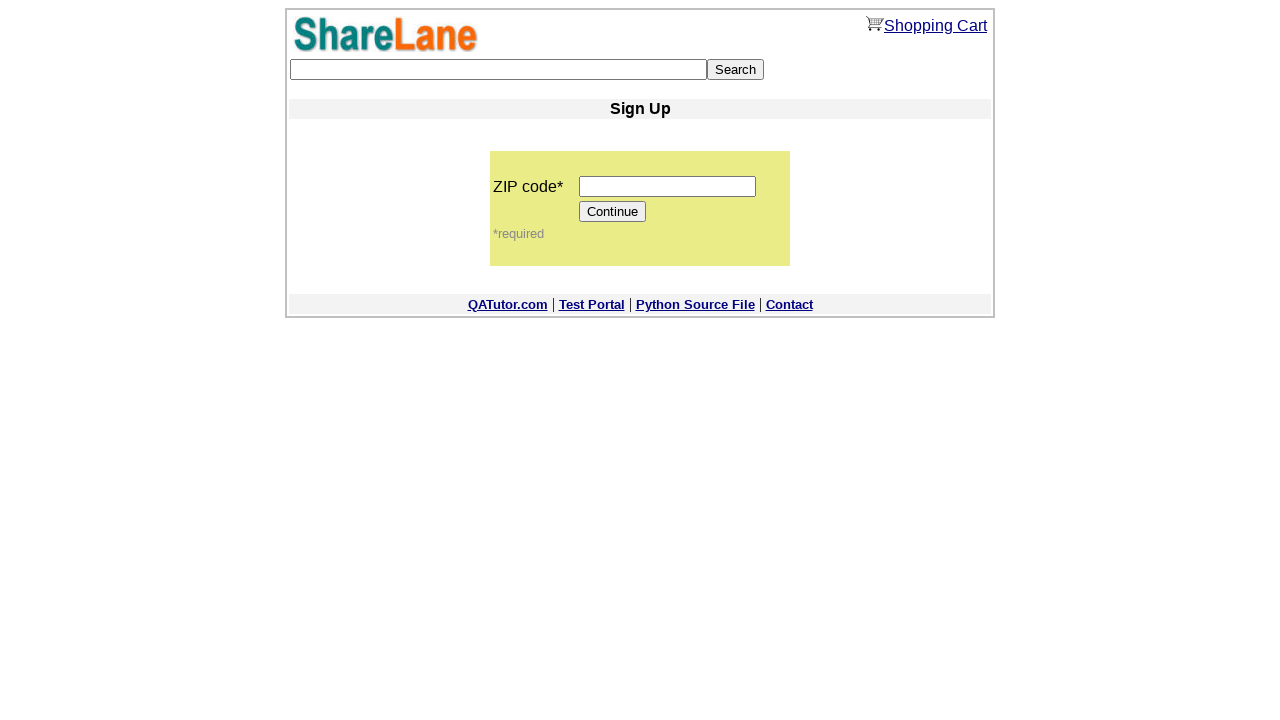

Filled zip code field with invalid letters 'fffff' on input[name='zip_code']
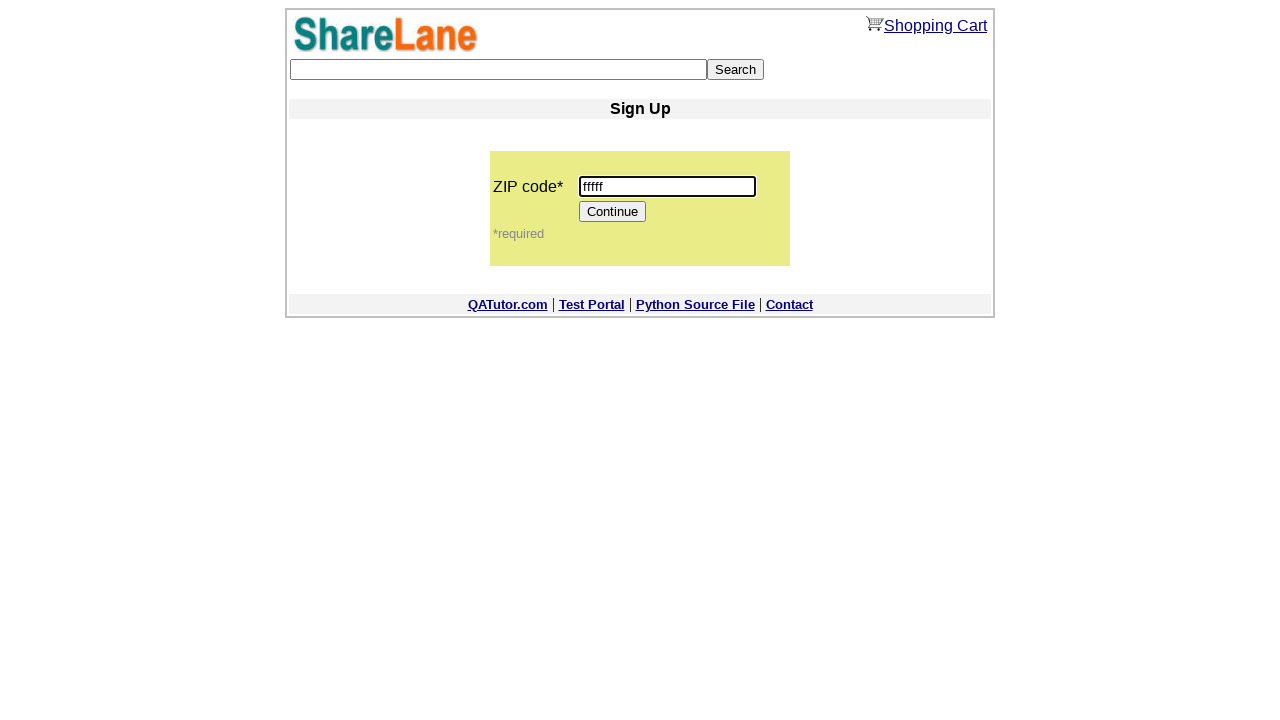

Clicked Continue button to submit invalid zip code at (613, 212) on input[value='Continue']
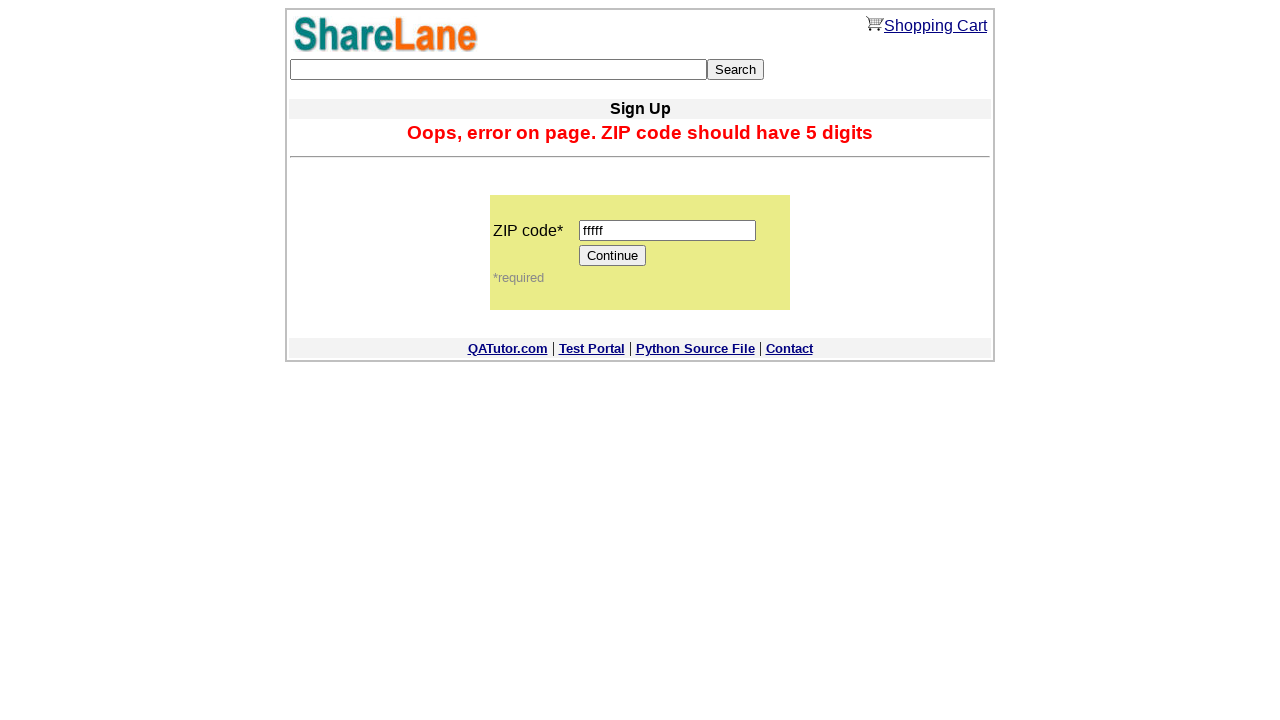

Error message appeared confirming invalid zip code rejection
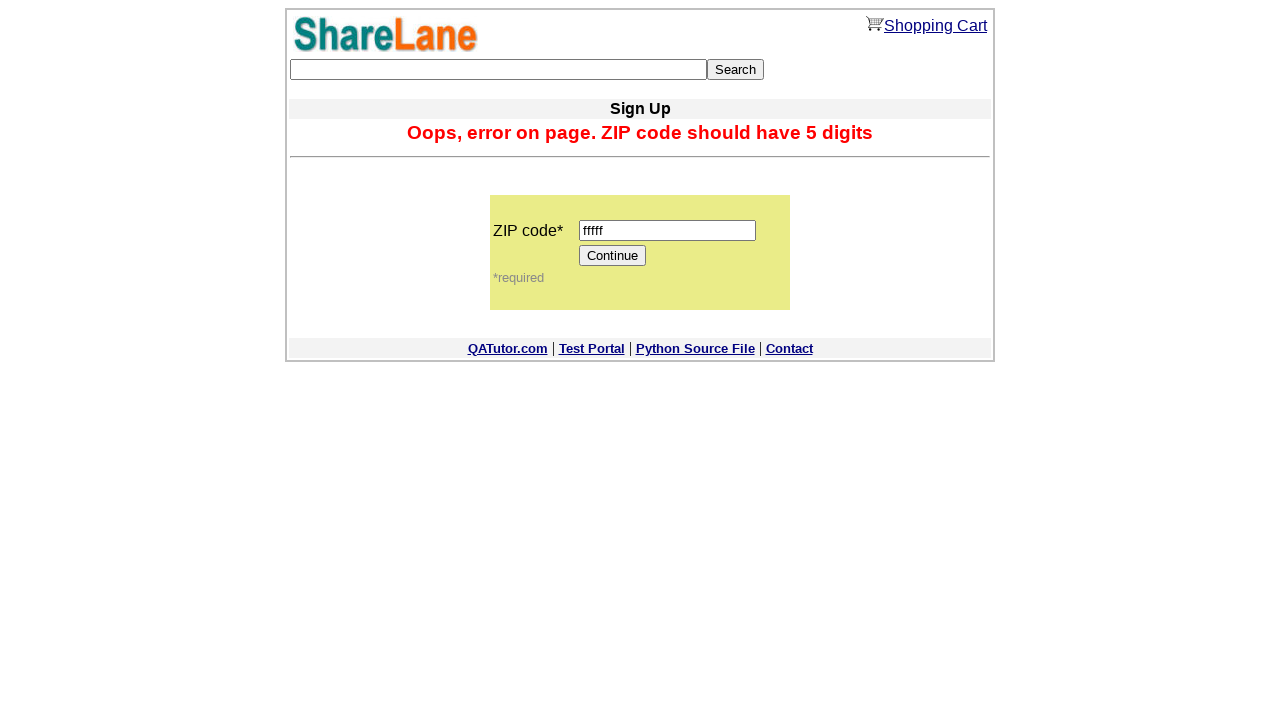

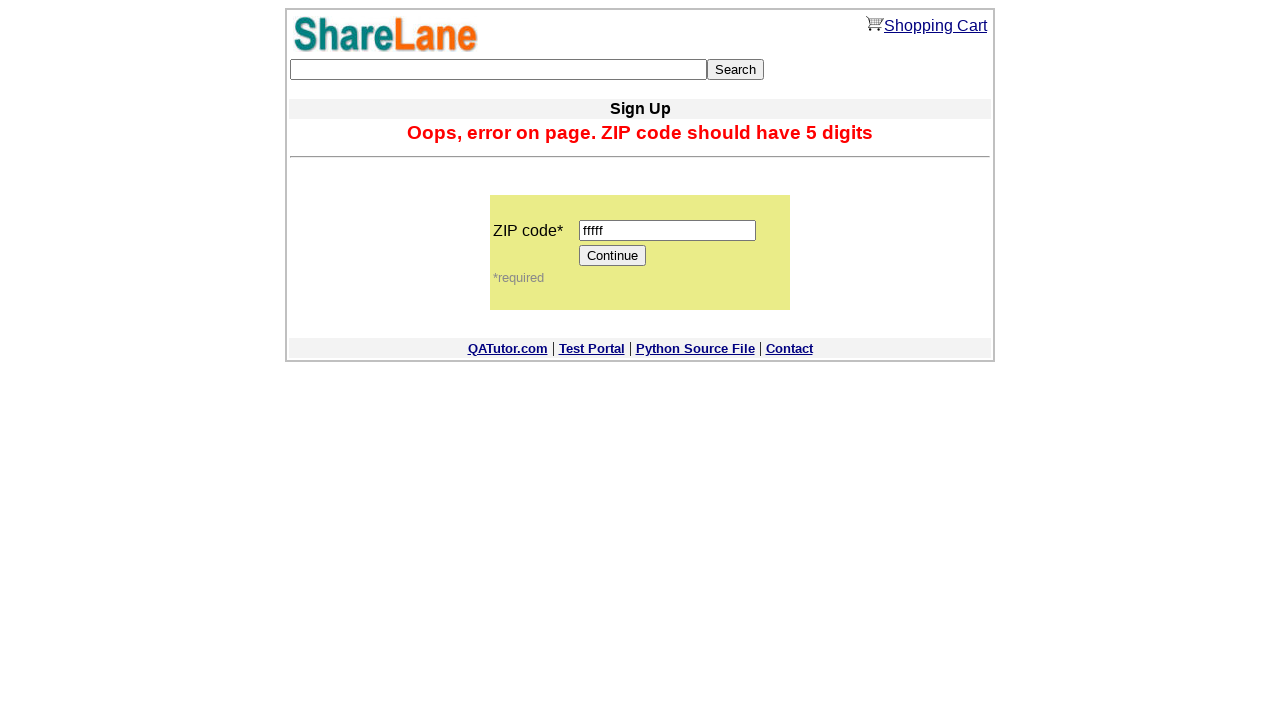